Tests sorting the Due column in descending order by clicking the column header twice and verifying the values are sorted from highest to lowest

Starting URL: http://the-internet.herokuapp.com/tables

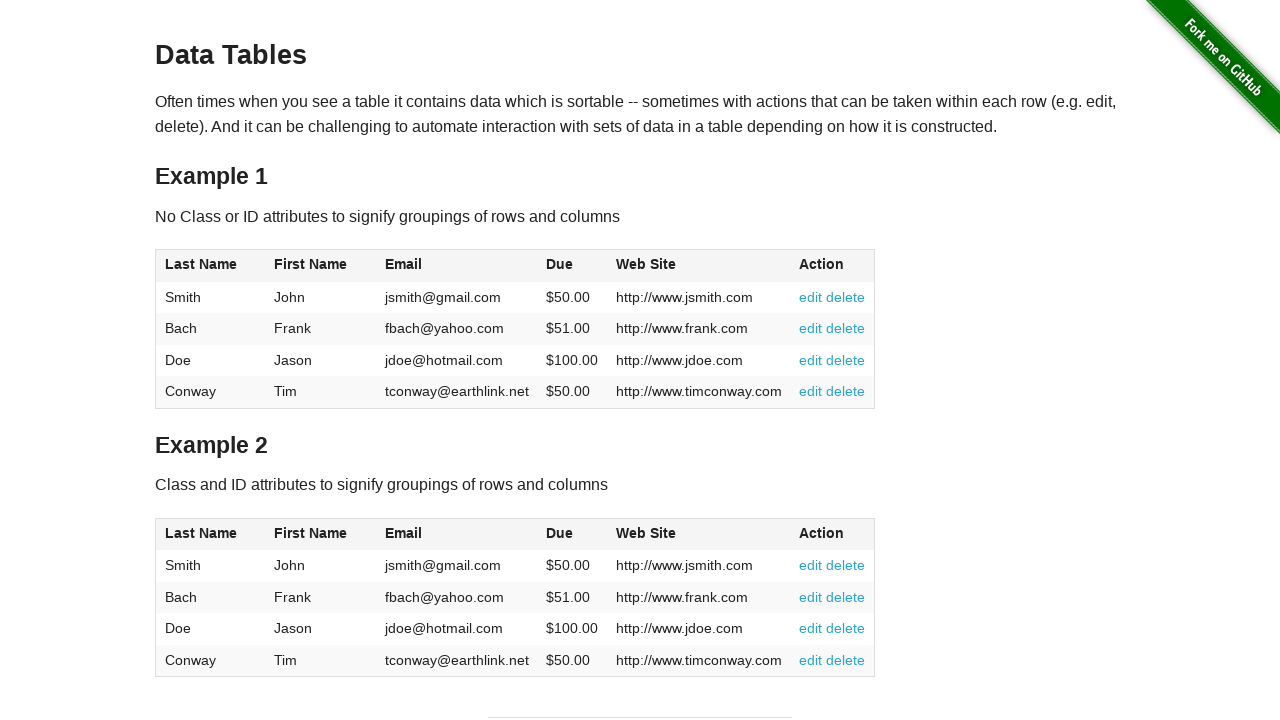

Clicked Due column header first time at (572, 266) on #table1 thead tr th:nth-of-type(4)
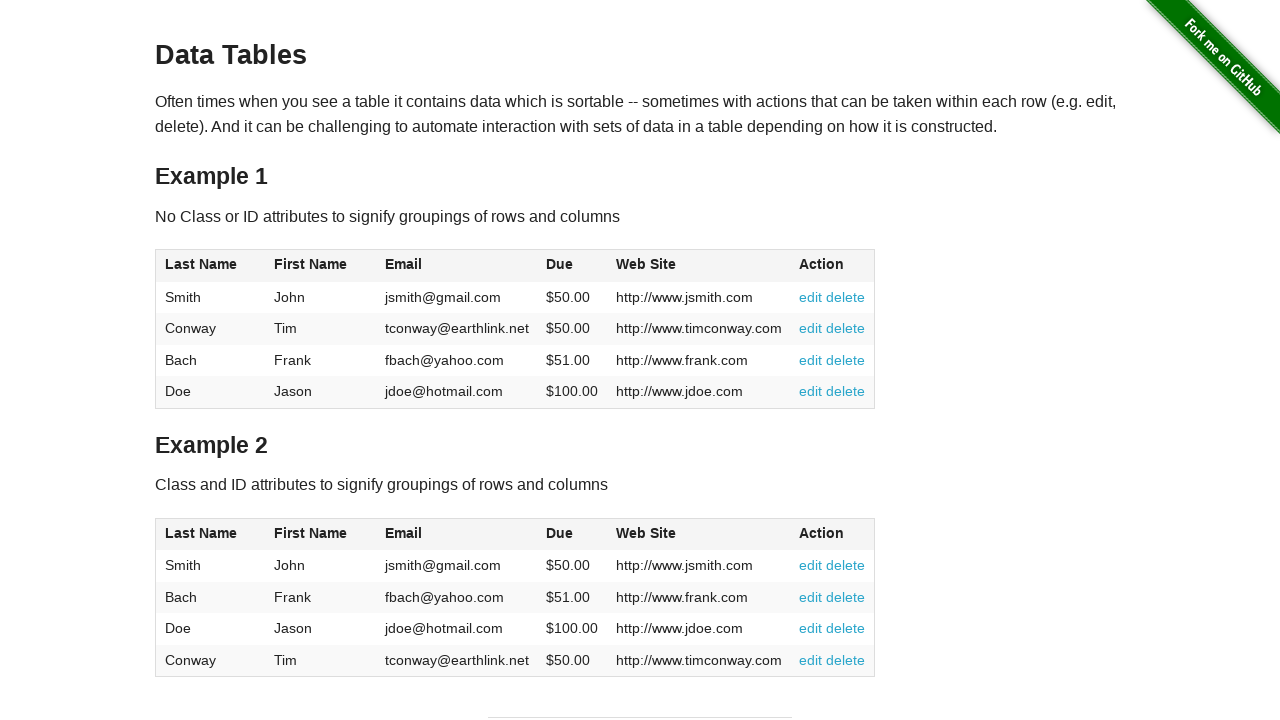

Clicked Due column header second time to sort descending at (572, 266) on #table1 thead tr th:nth-of-type(4)
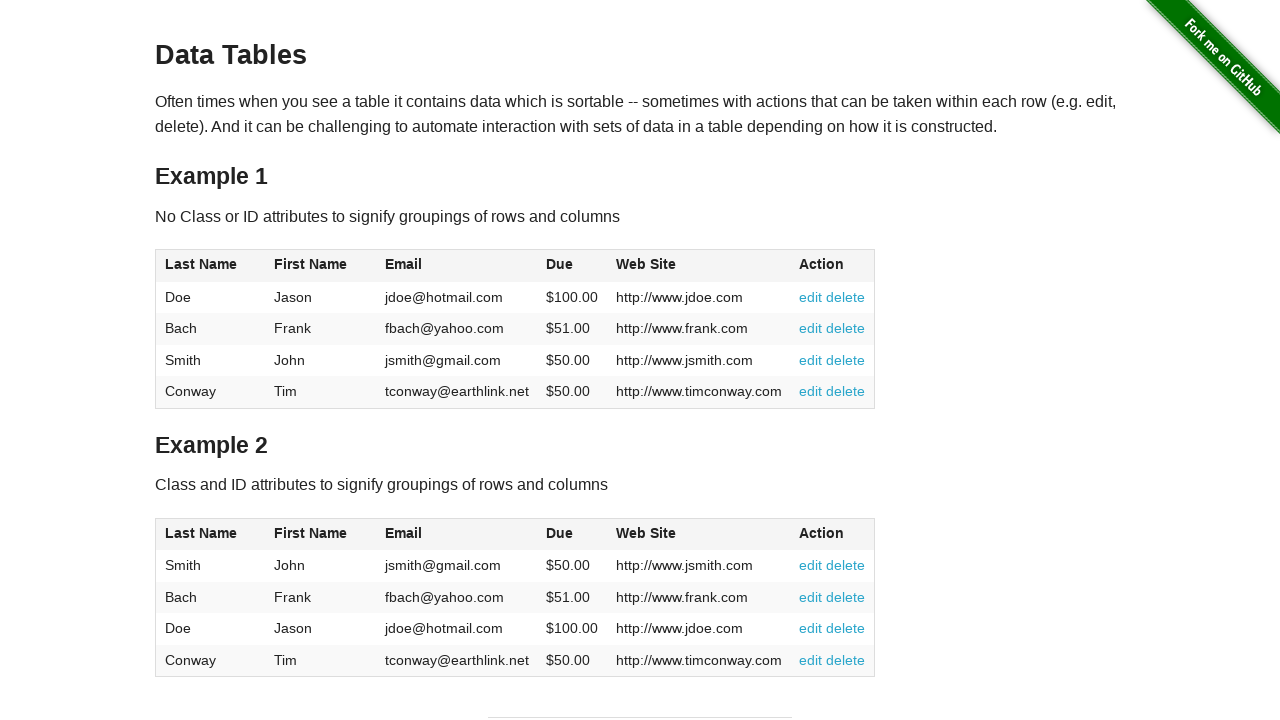

Waited for Due column values to load
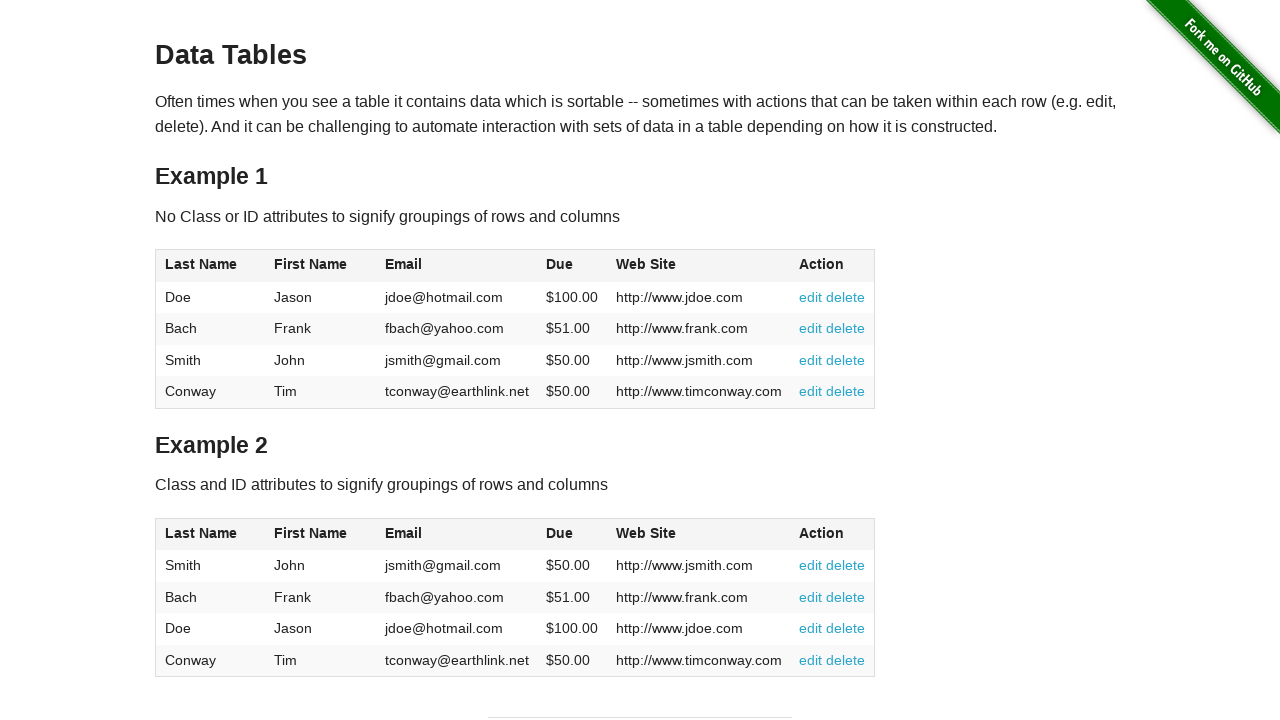

Retrieved 4 due values from table
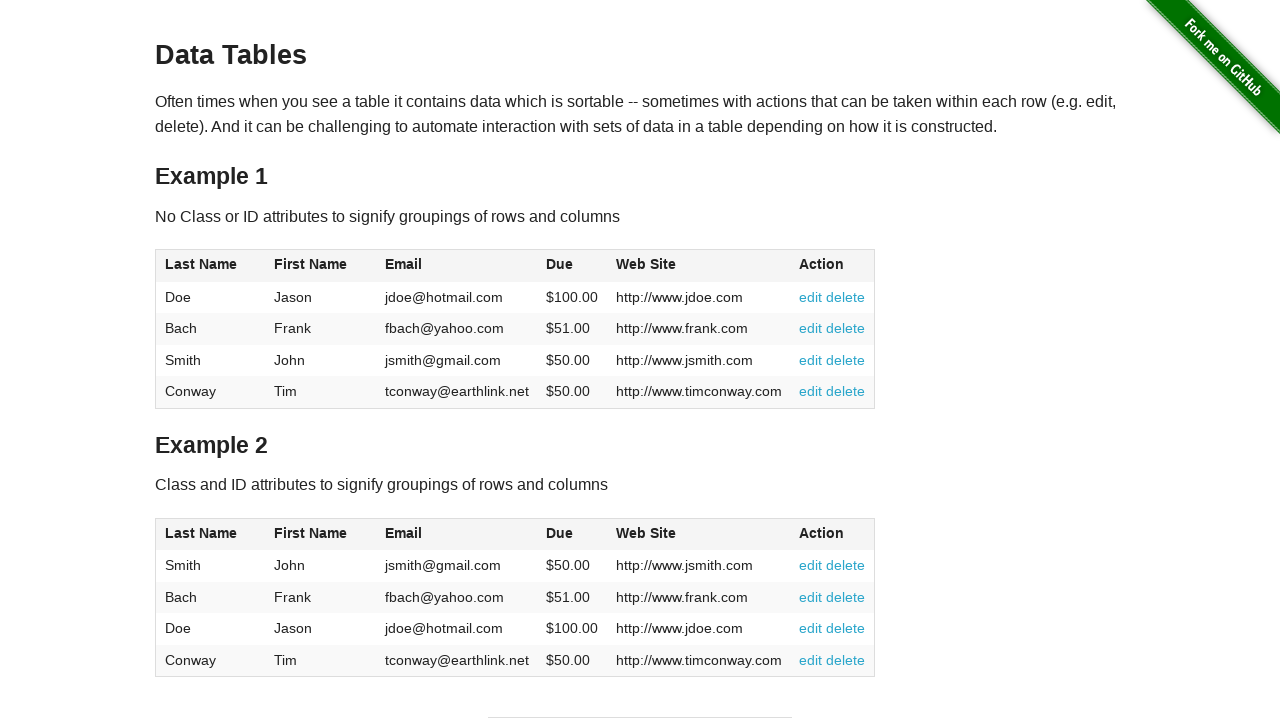

Extracted due values as floats: [100.0, 51.0, 50.0, 50.0]
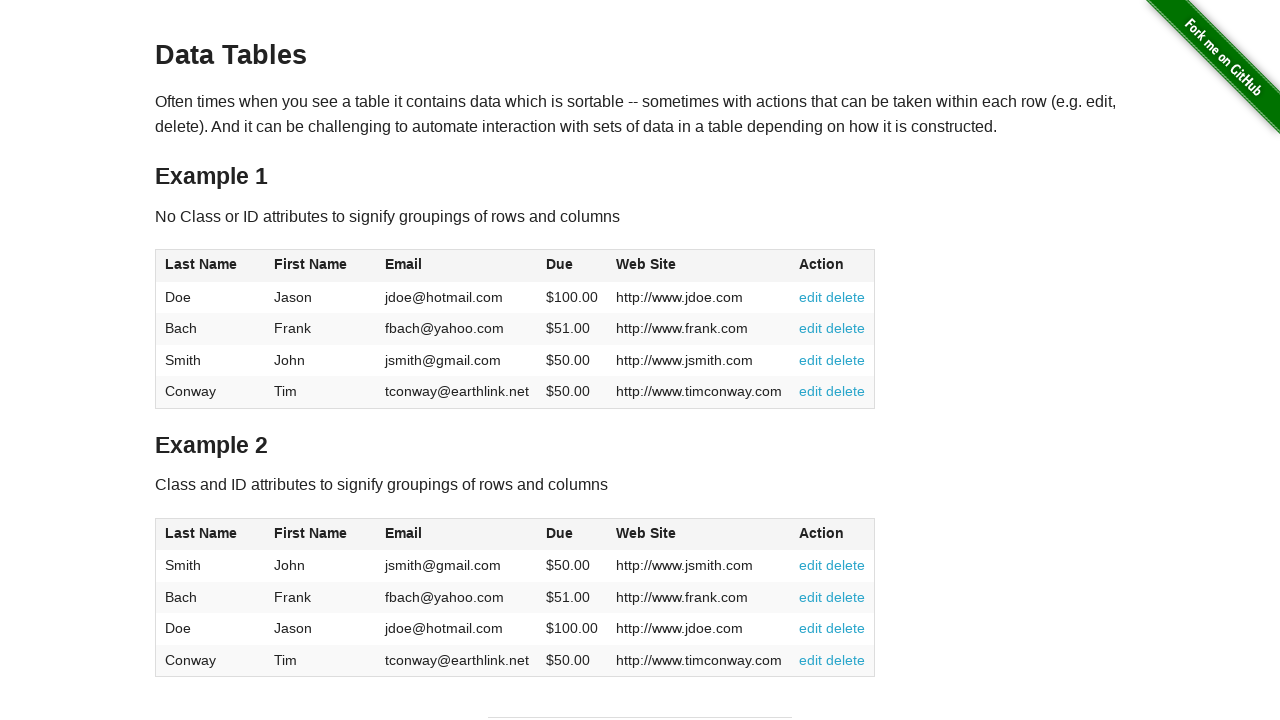

Verified all due values are sorted in descending order from highest to lowest
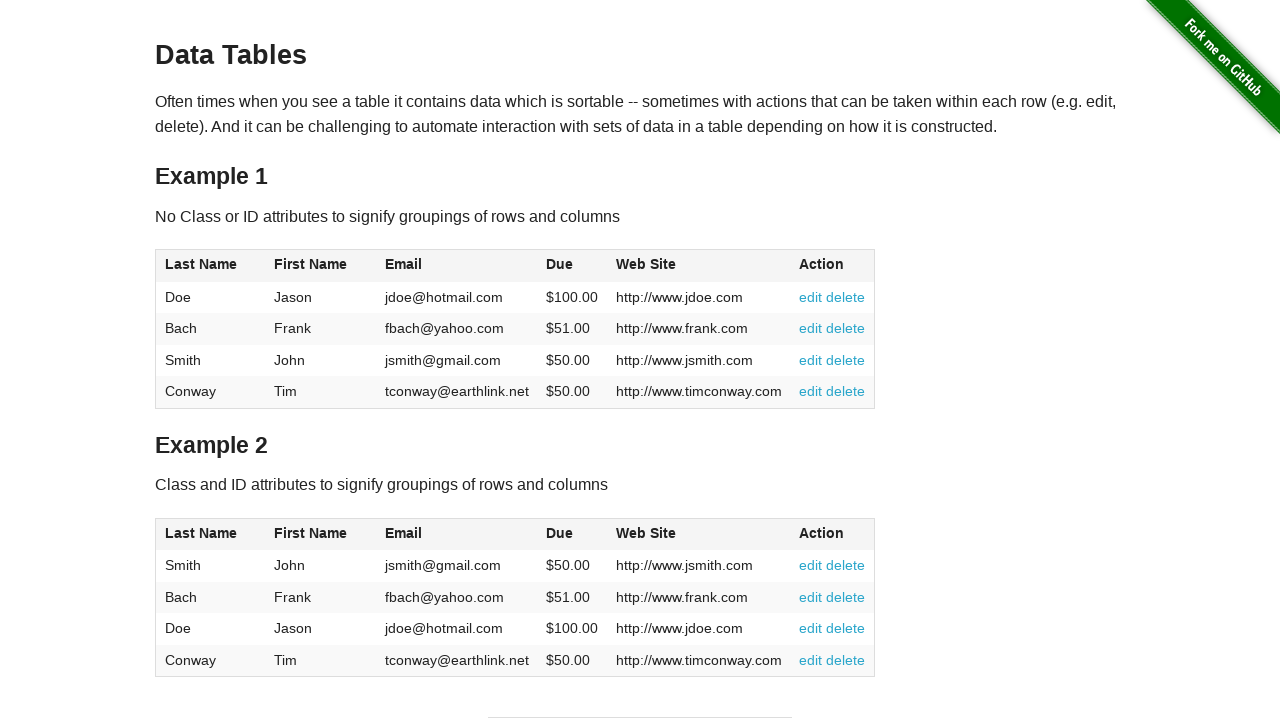

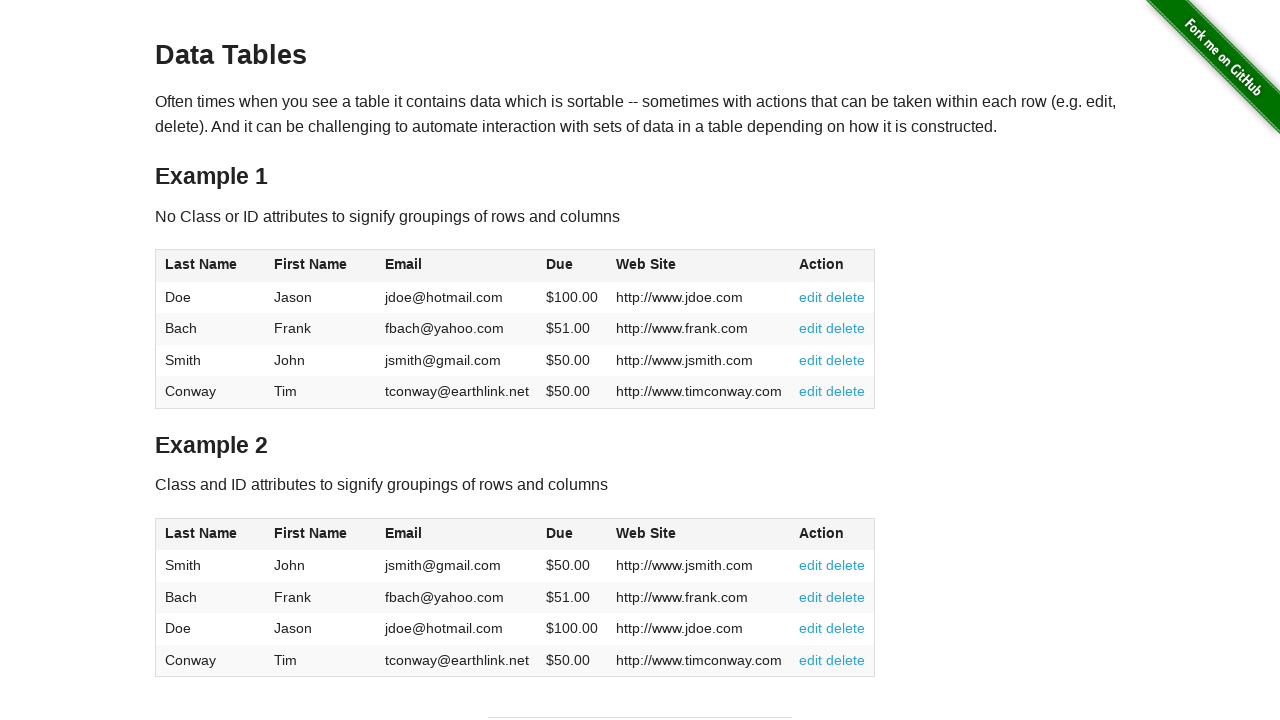